Tests sorting the 'Due' column in ascending order using table2 which has semantic class attributes, making locators more readable and maintainable

Starting URL: http://the-internet.herokuapp.com/tables

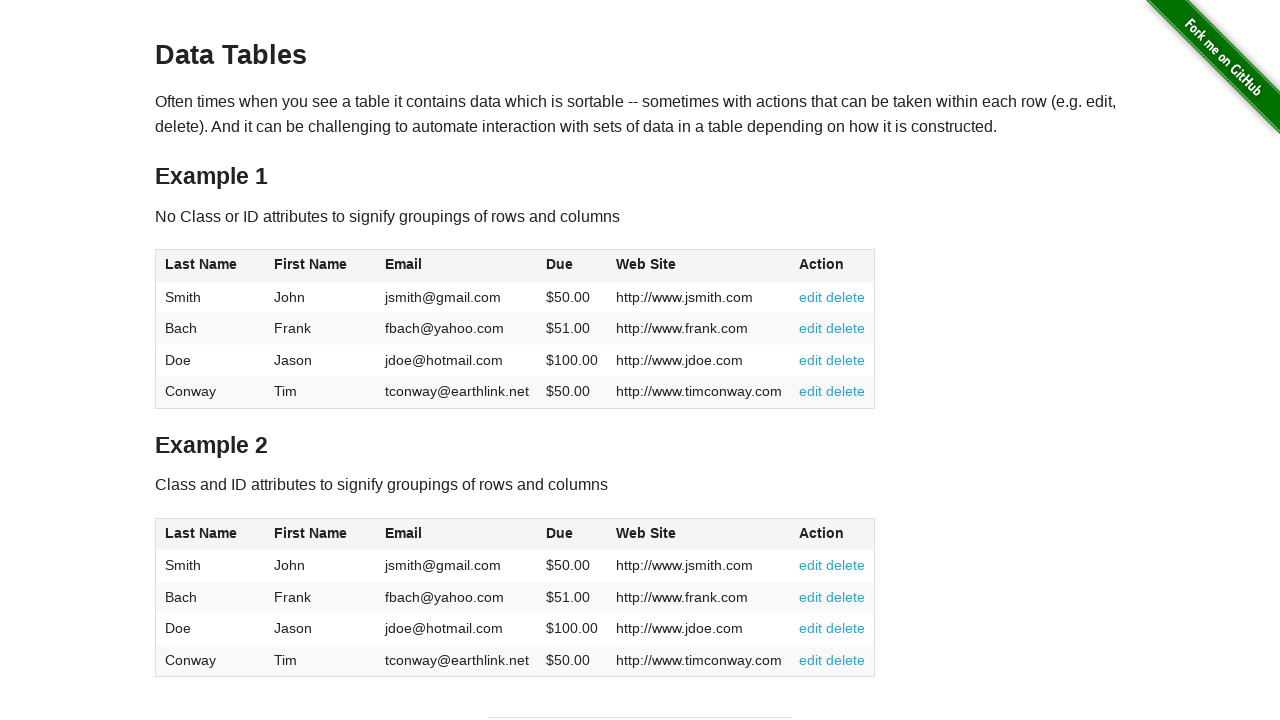

Clicked on the Due column header in table2 to sort at (560, 533) on #table2 thead .dues
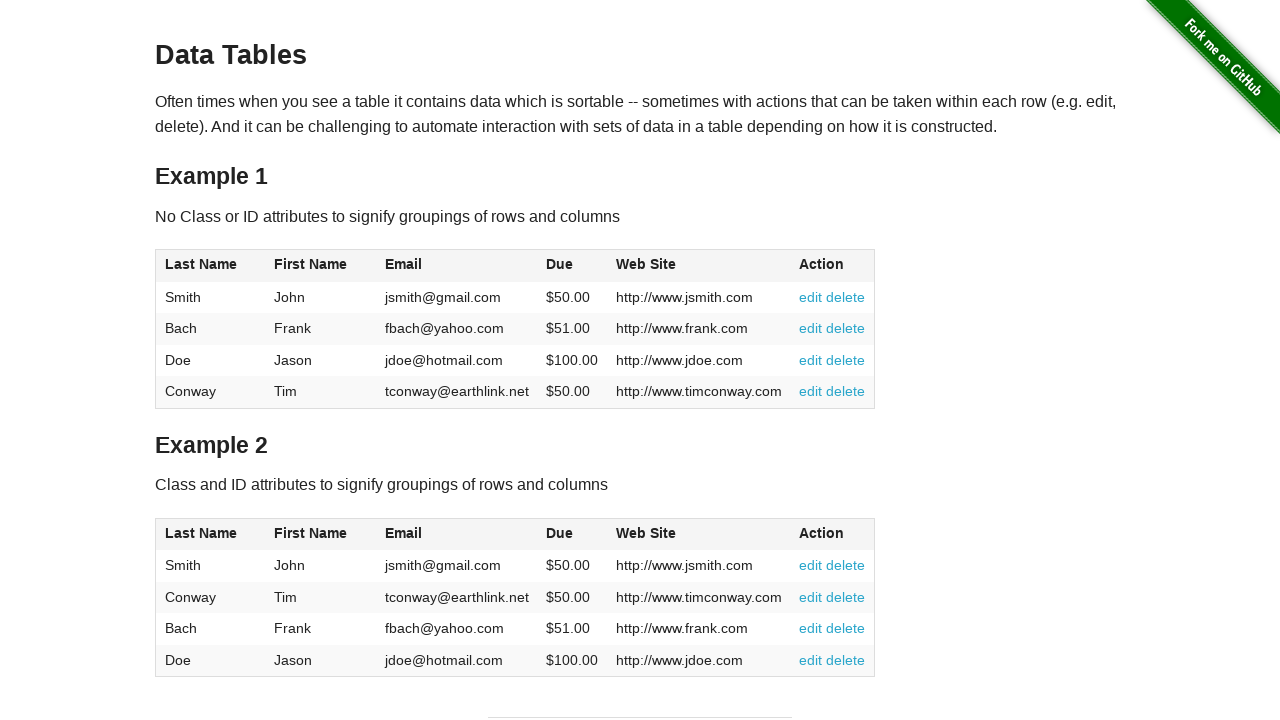

Waited for table2 to be sorted and dues column to be present in tbody
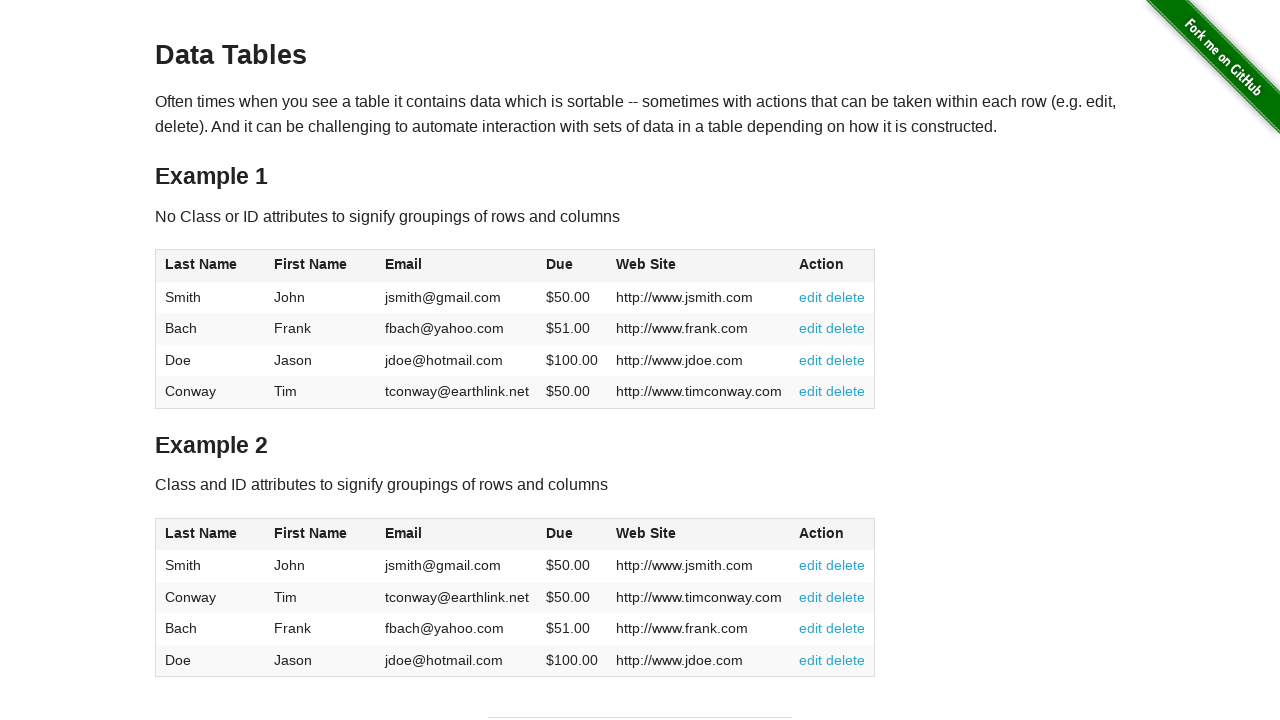

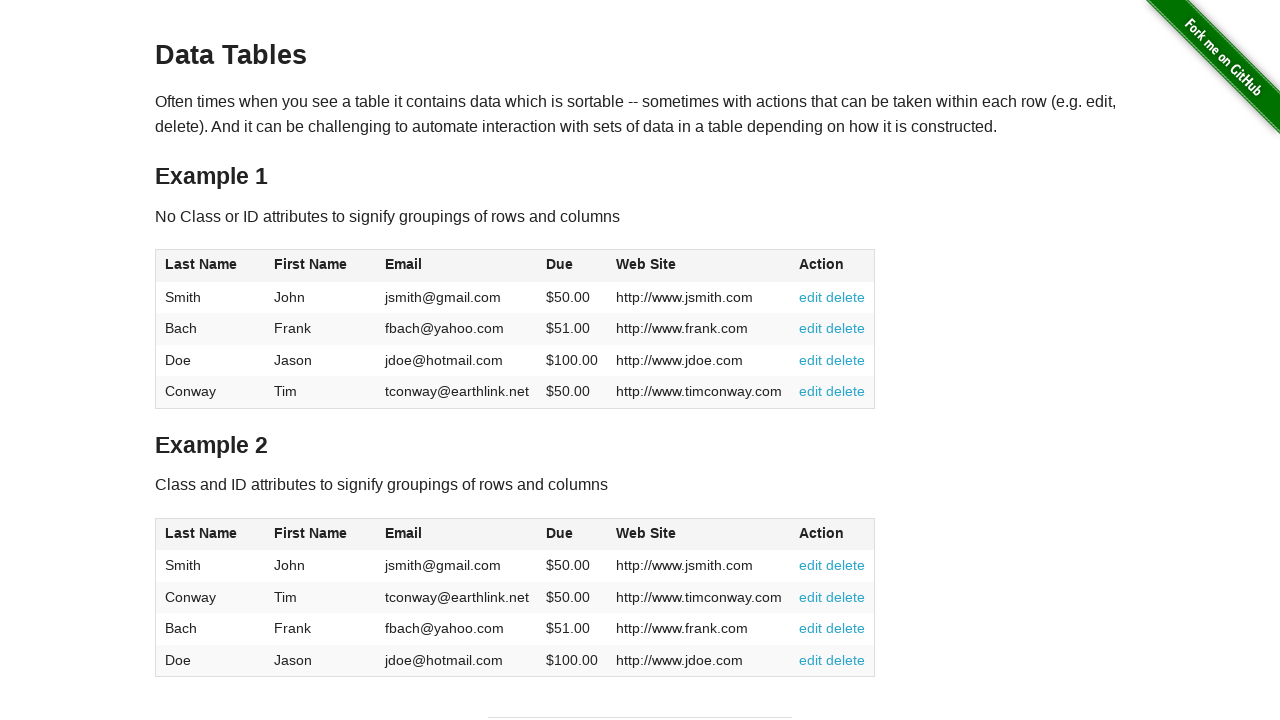